Tests text box form by filling username and permanent address fields, submitting the form, and verifying both values appear in the output section

Starting URL: https://demoqa.com/text-box

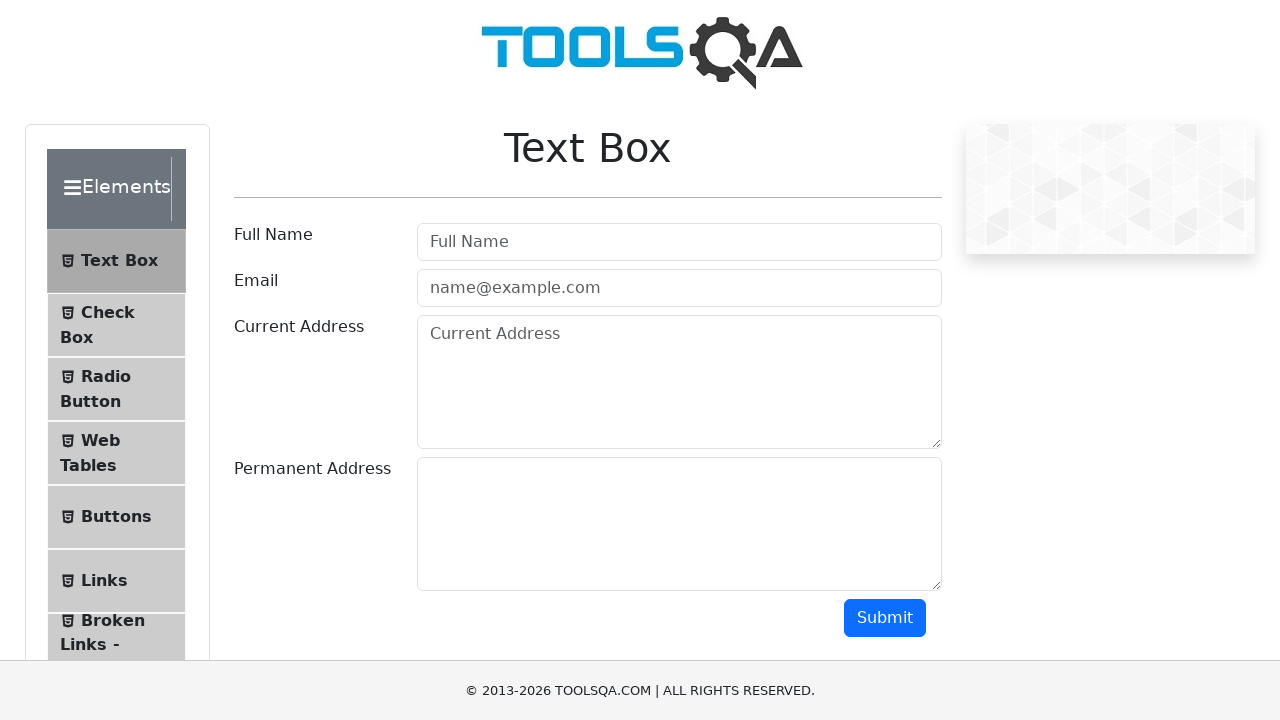

Filled username field with 'JohnDoe' on #userName
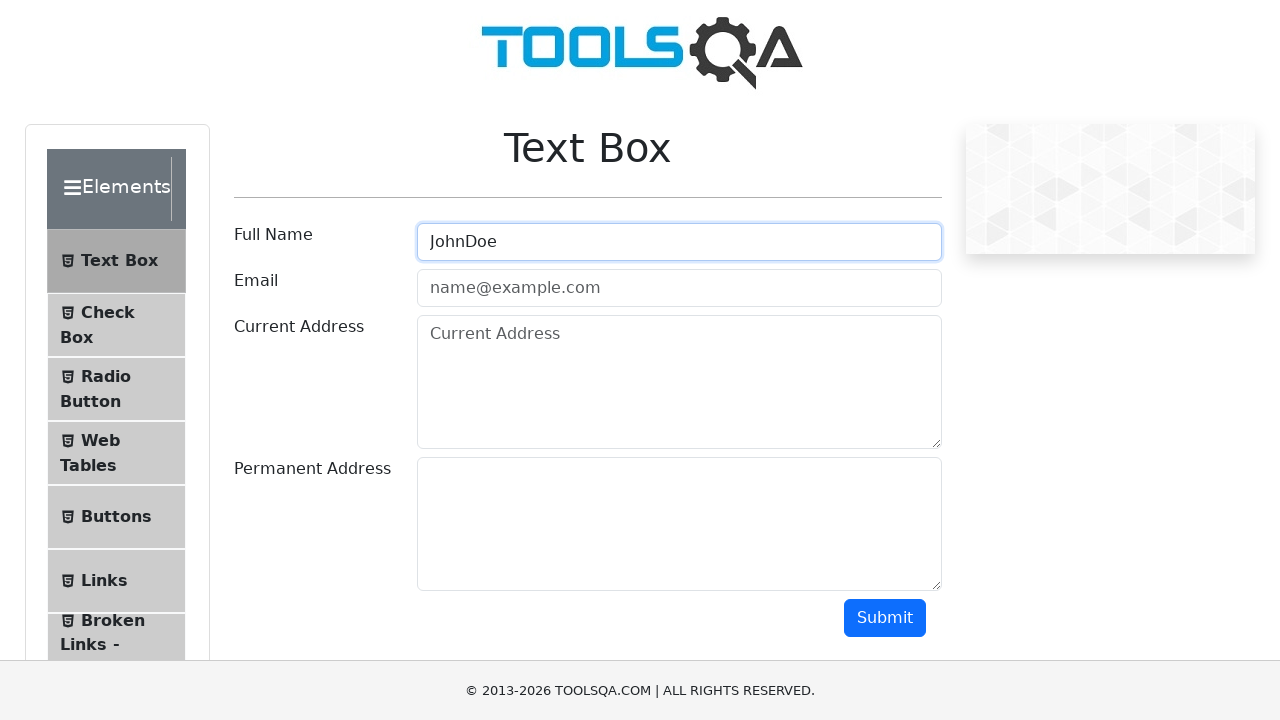

Filled permanent address field with '456' on #permanentAddress
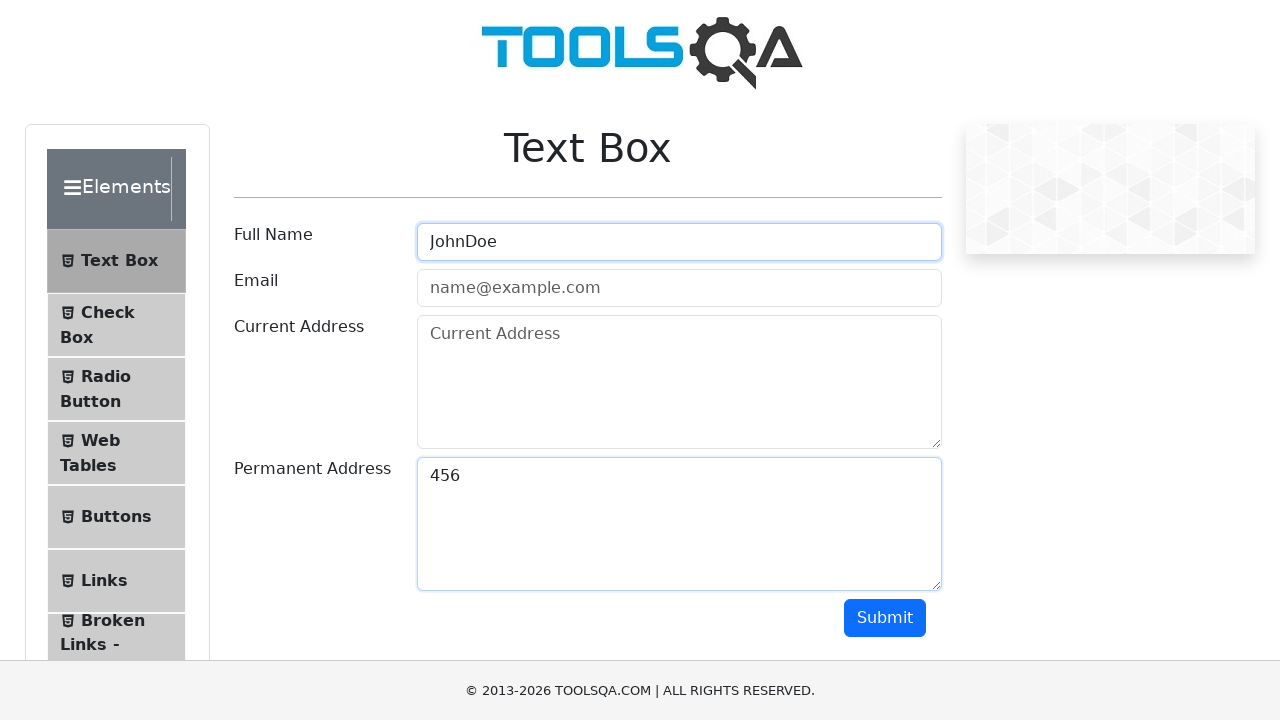

Clicked submit button to submit the form at (885, 618) on #submit
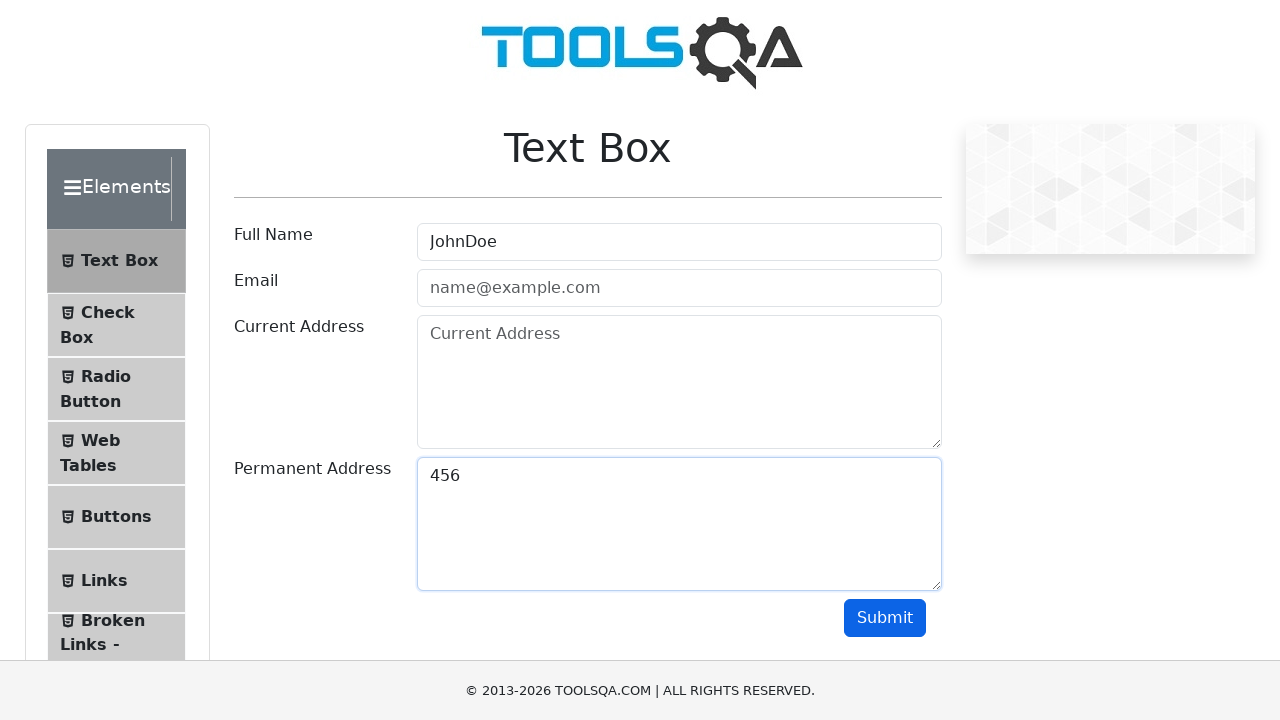

Username field appeared in output section
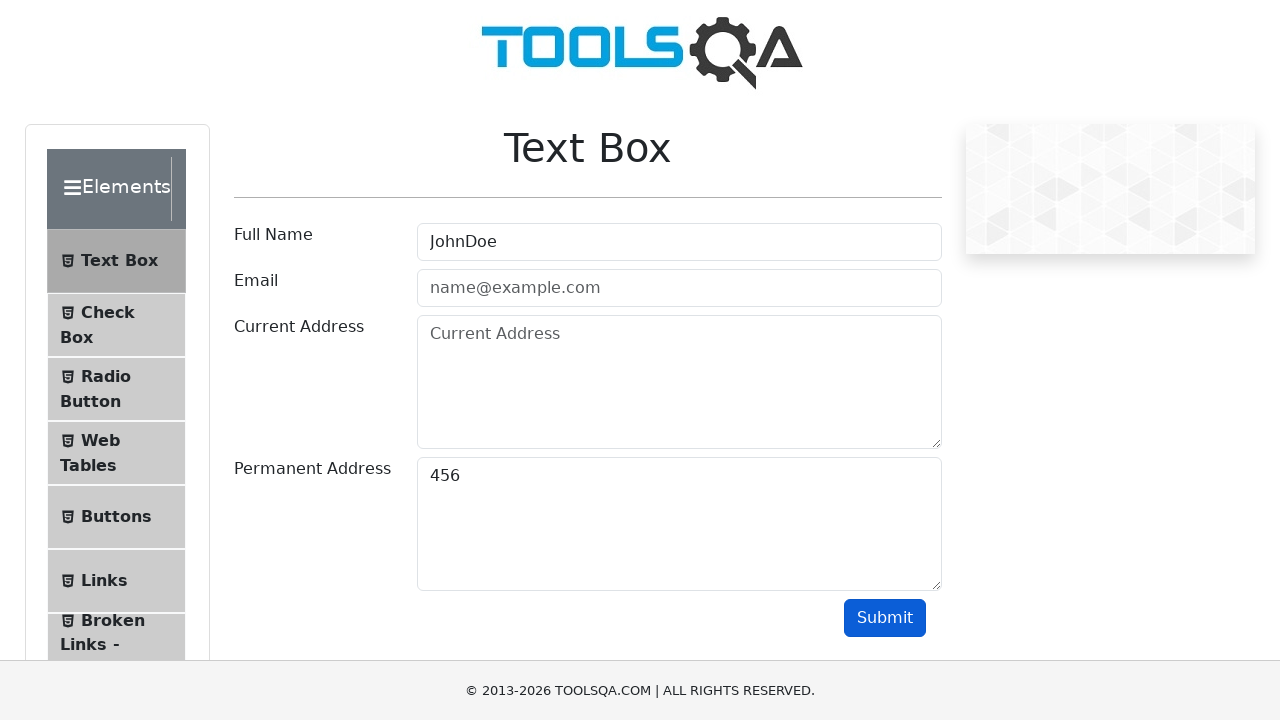

Permanent address field appeared in output section
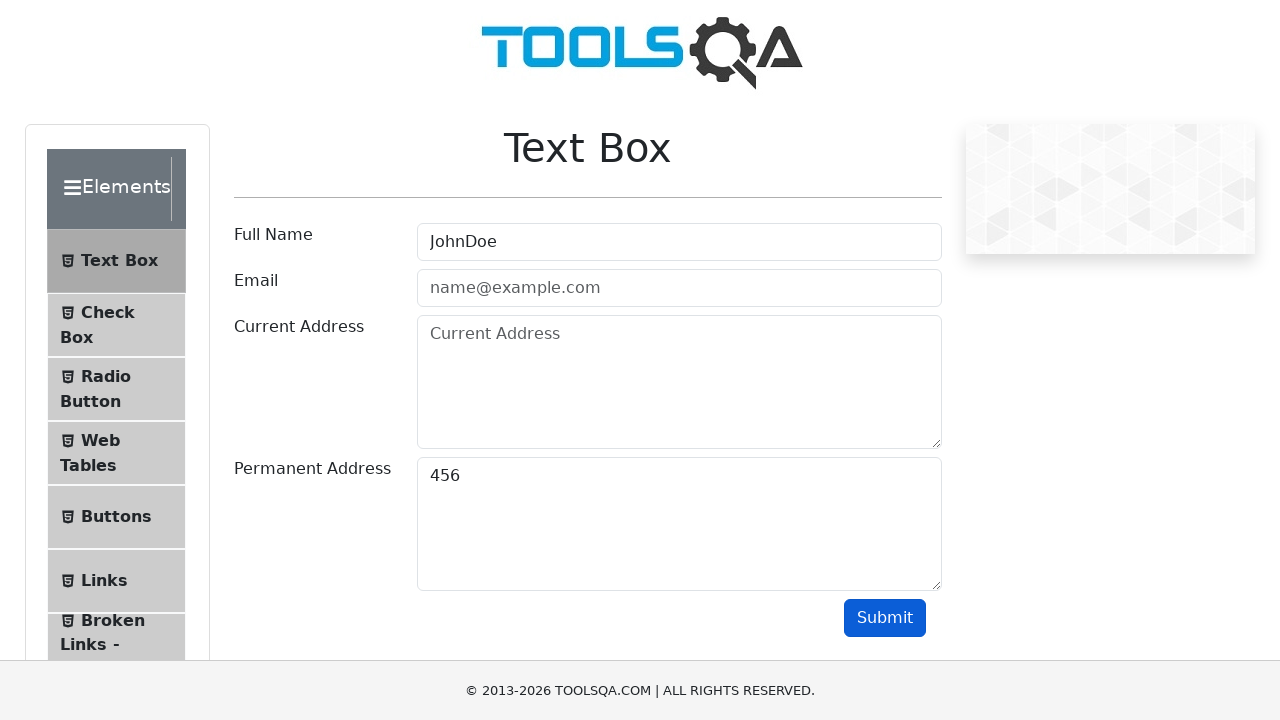

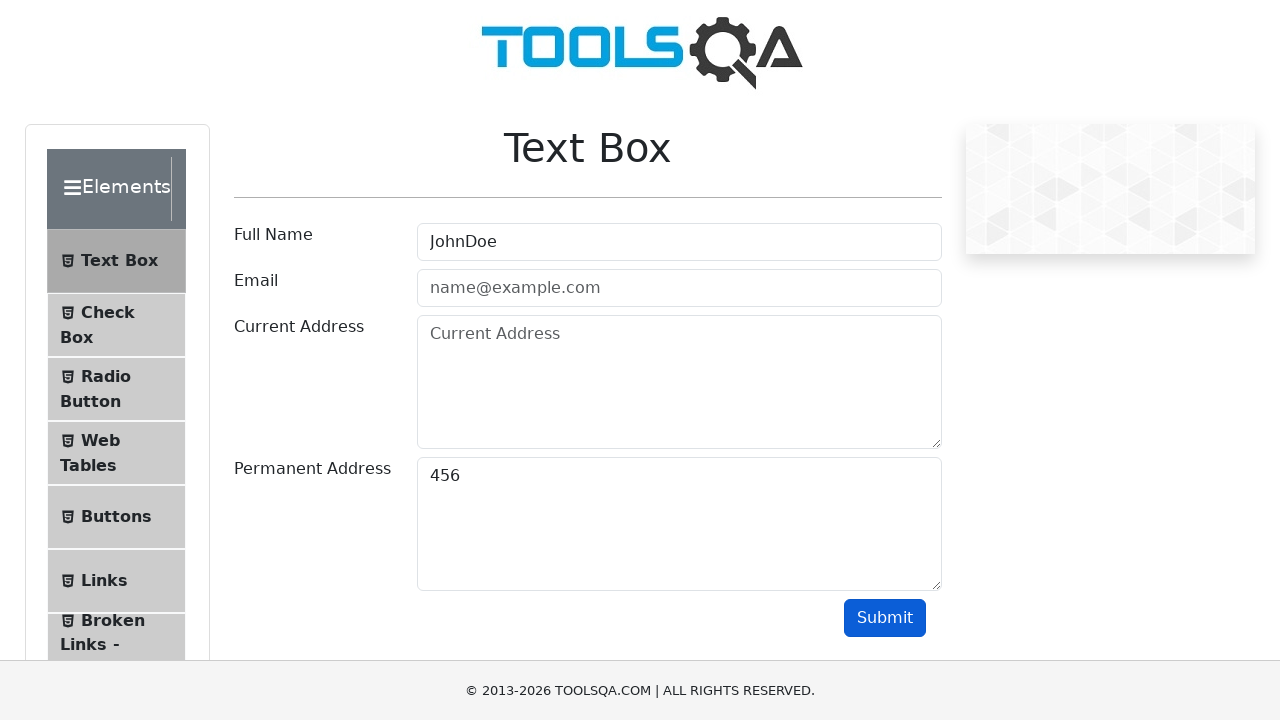